Tests clicking on the first span element found on the page to verify strict mode behavior

Starting URL: https://atid.store/

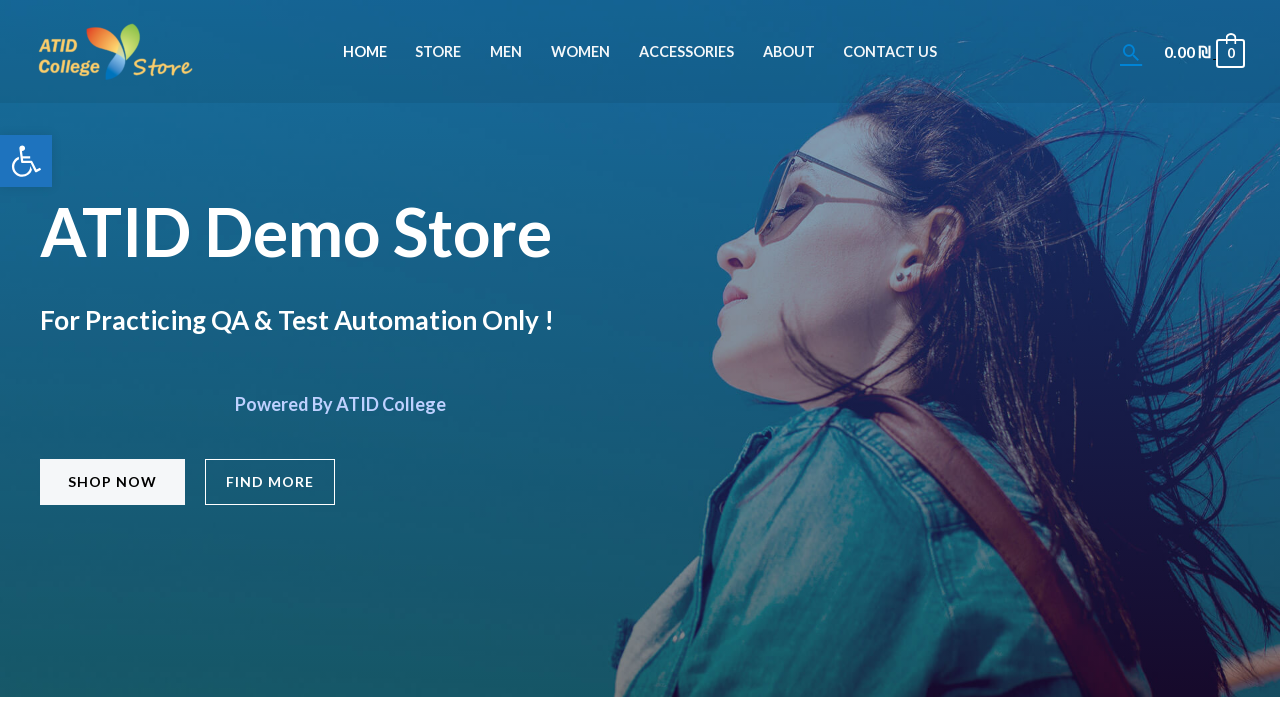

Clicked on the first span element found on the page to verify strict mode behavior at (10, 144) on xpath=//span >> nth=0
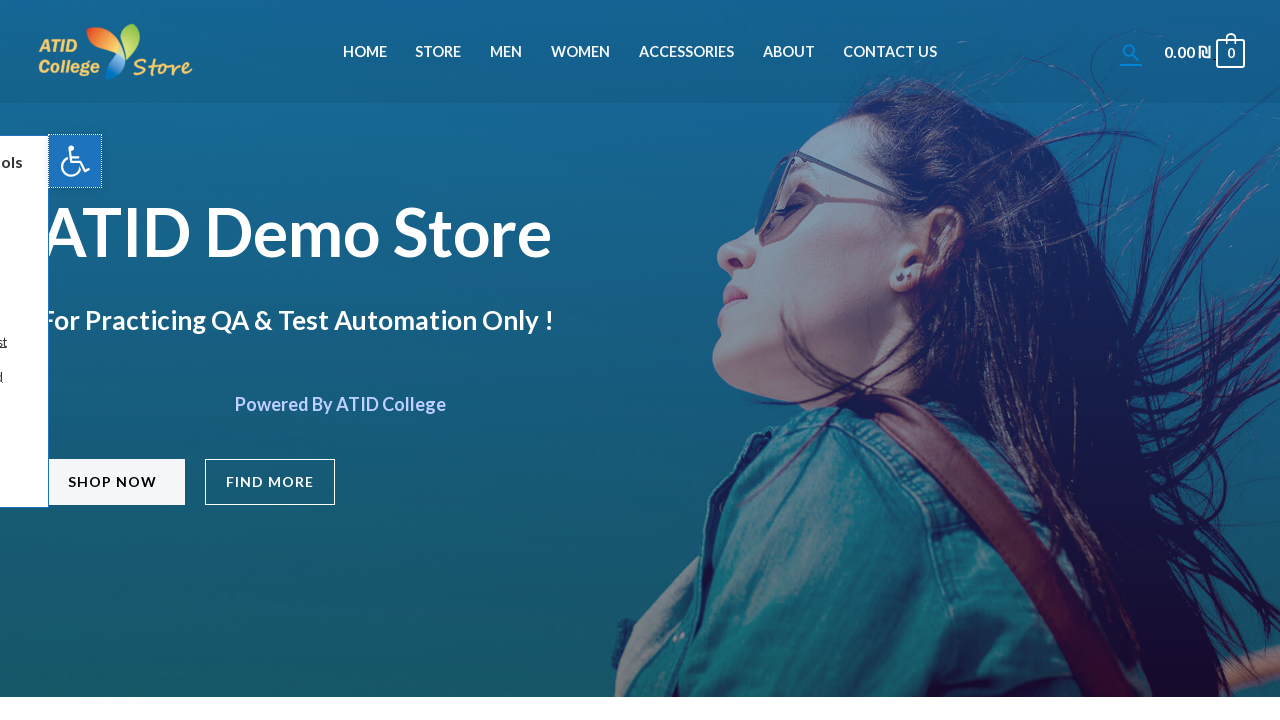

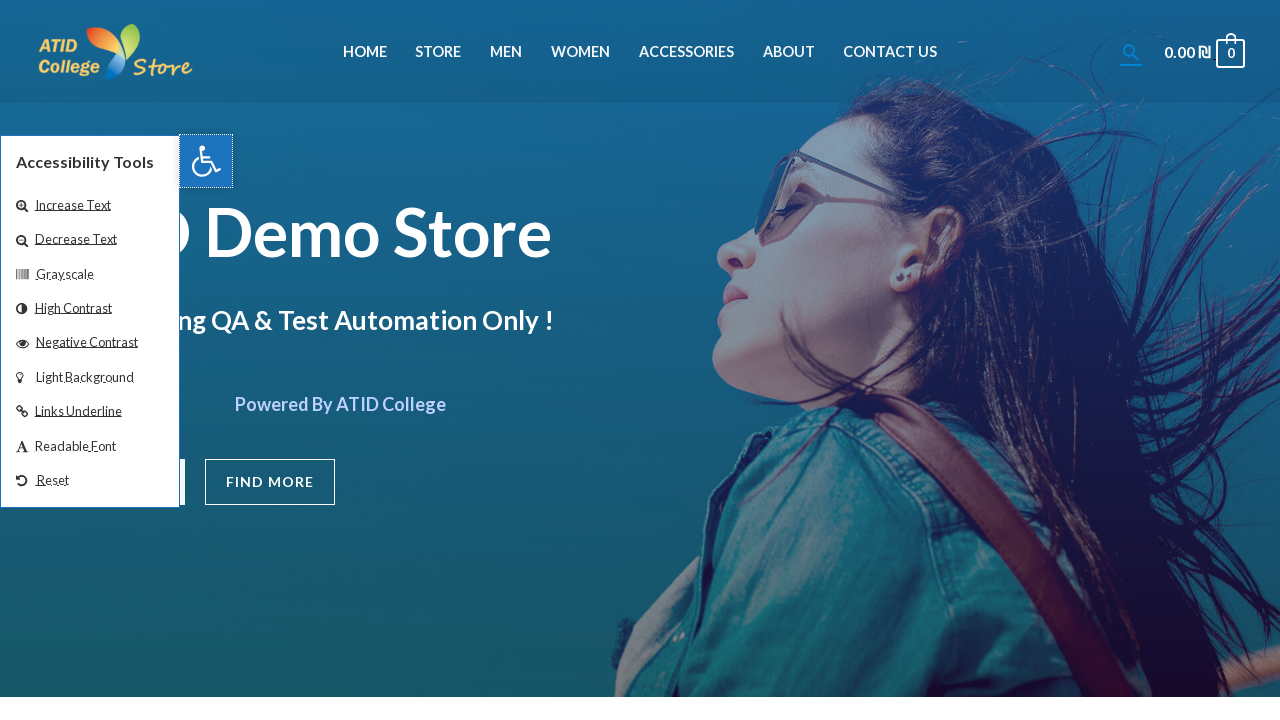